Tests that new items are appended to the bottom of the list and displays correct count

Starting URL: https://demo.playwright.dev/todomvc

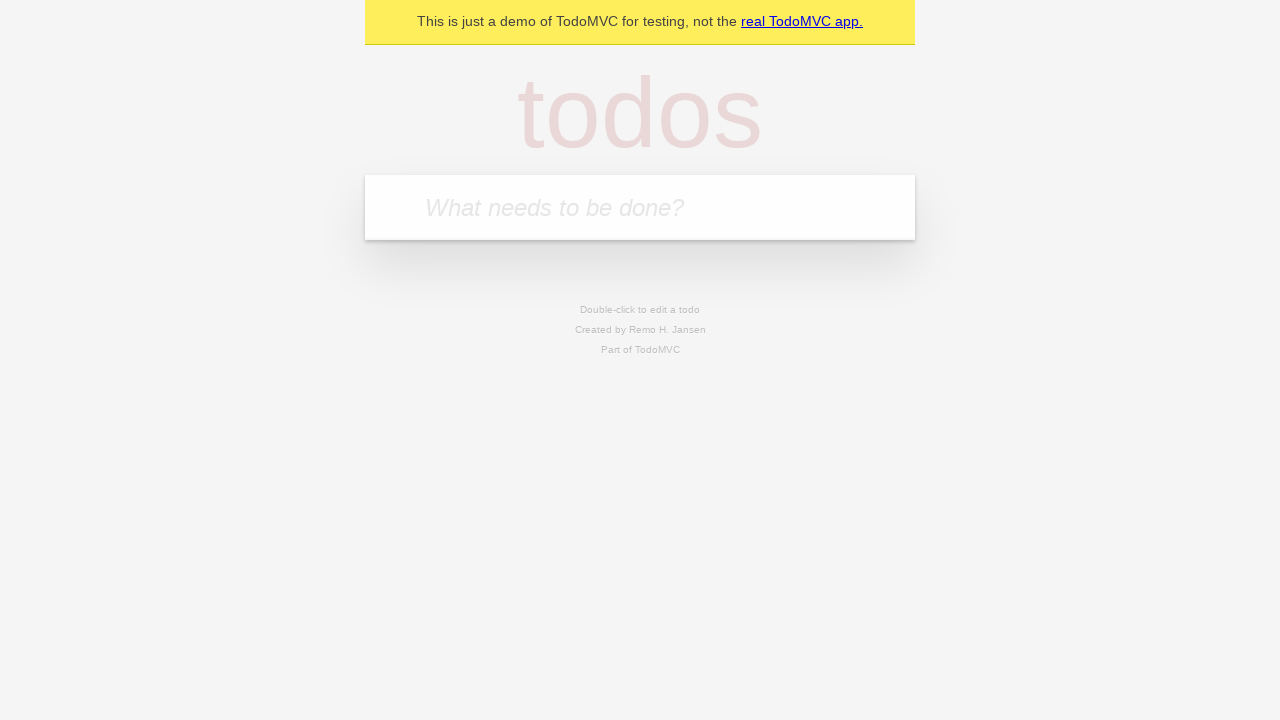

Filled todo input with 'buy some cheese' on internal:attr=[placeholder="What needs to be done?"i]
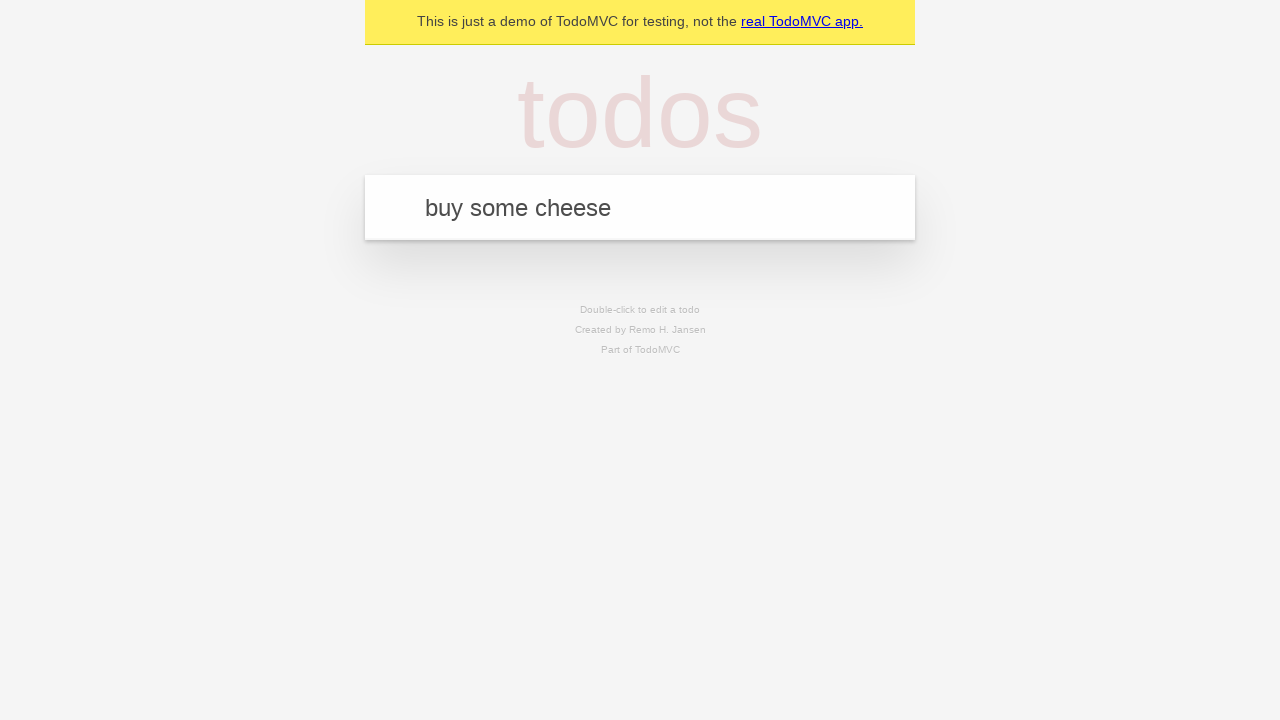

Pressed Enter to add first todo item on internal:attr=[placeholder="What needs to be done?"i]
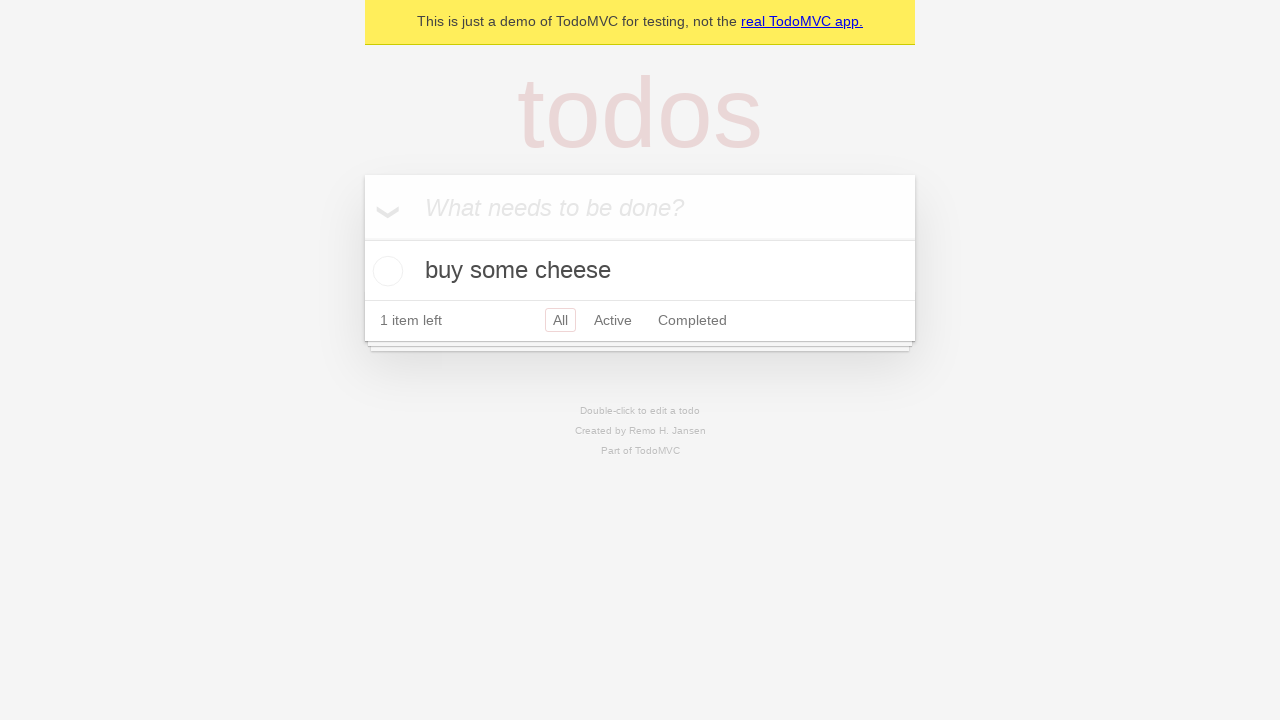

Filled todo input with 'feed the cat' on internal:attr=[placeholder="What needs to be done?"i]
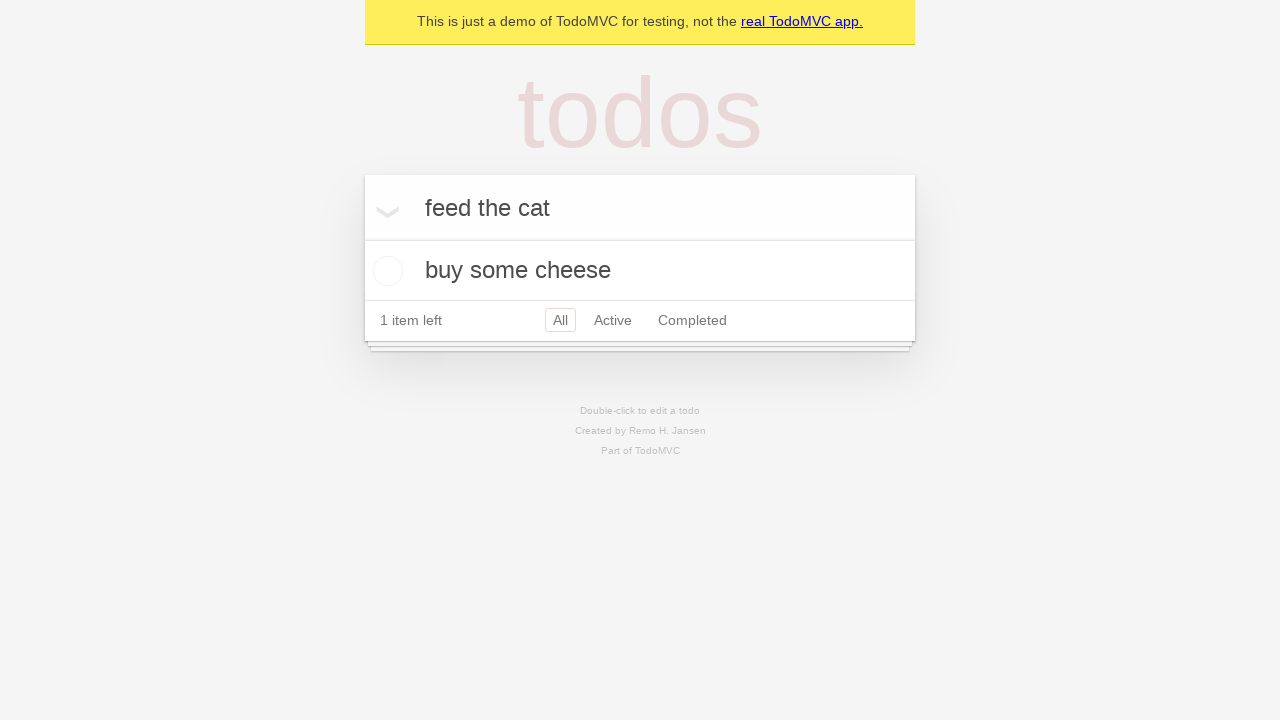

Pressed Enter to add second todo item on internal:attr=[placeholder="What needs to be done?"i]
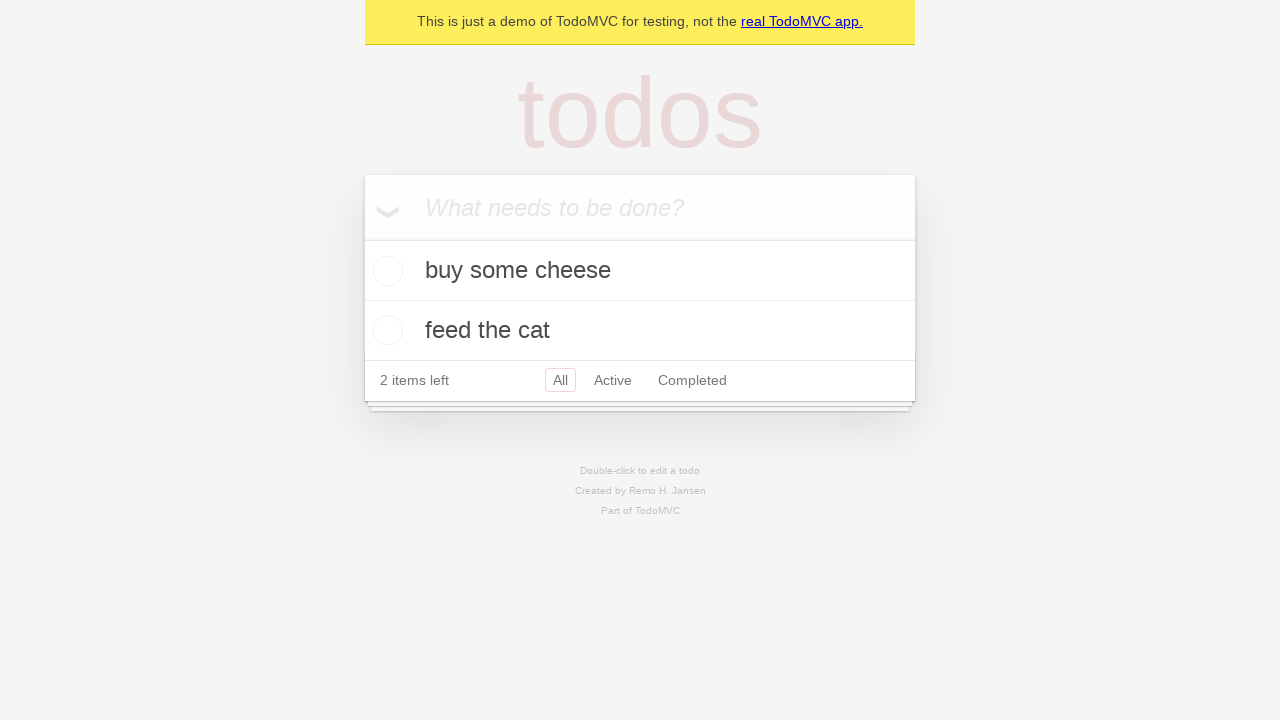

Filled todo input with 'book a doctors appointment' on internal:attr=[placeholder="What needs to be done?"i]
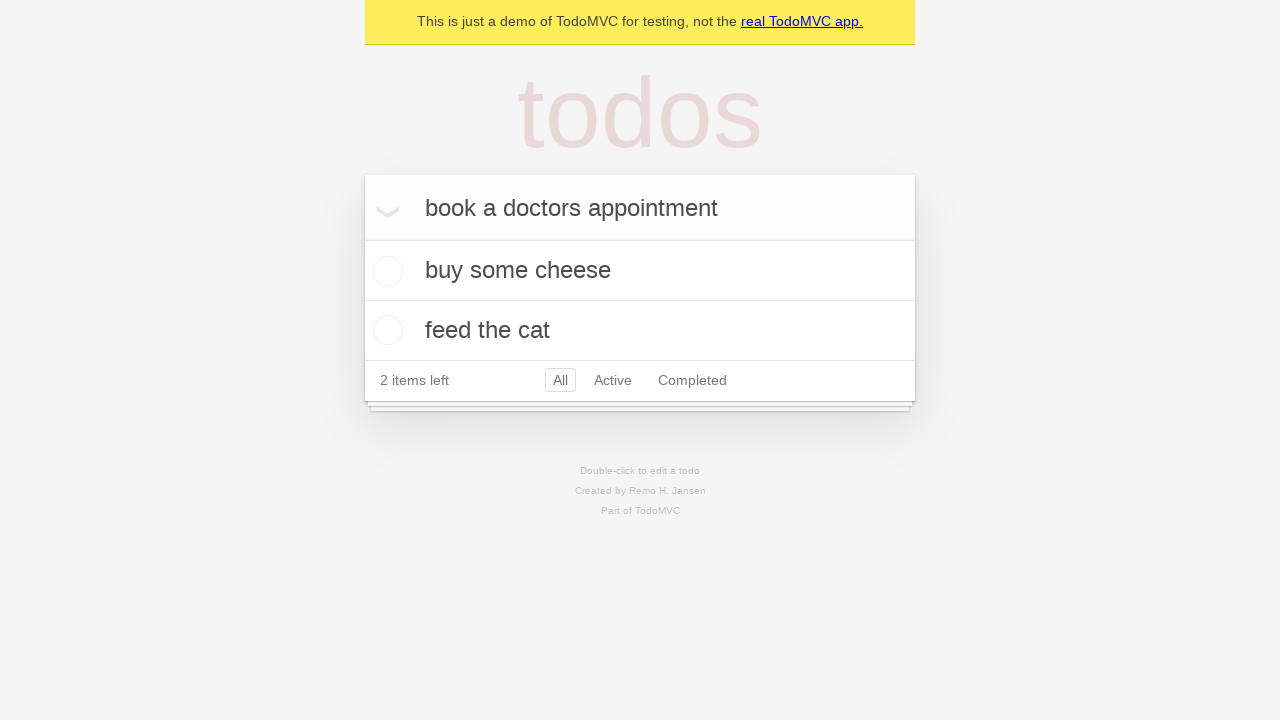

Pressed Enter to add third todo item on internal:attr=[placeholder="What needs to be done?"i]
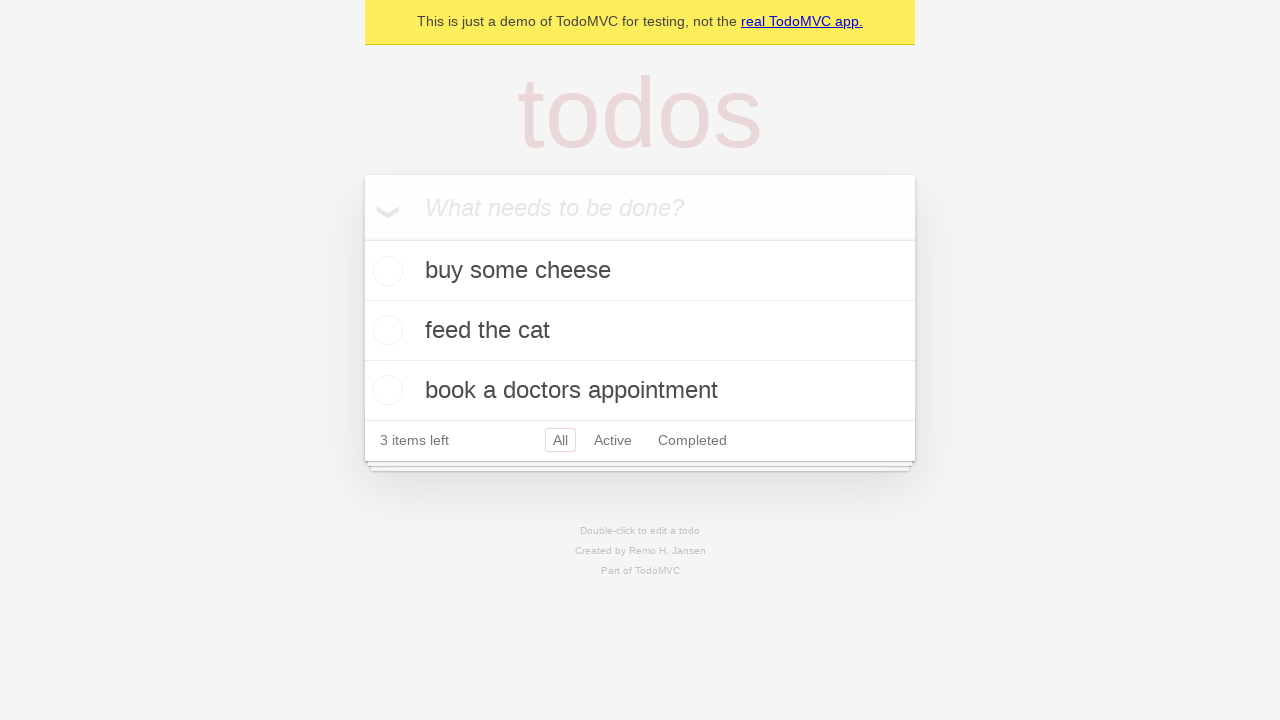

Verified that all 3 todo items have been added to the list
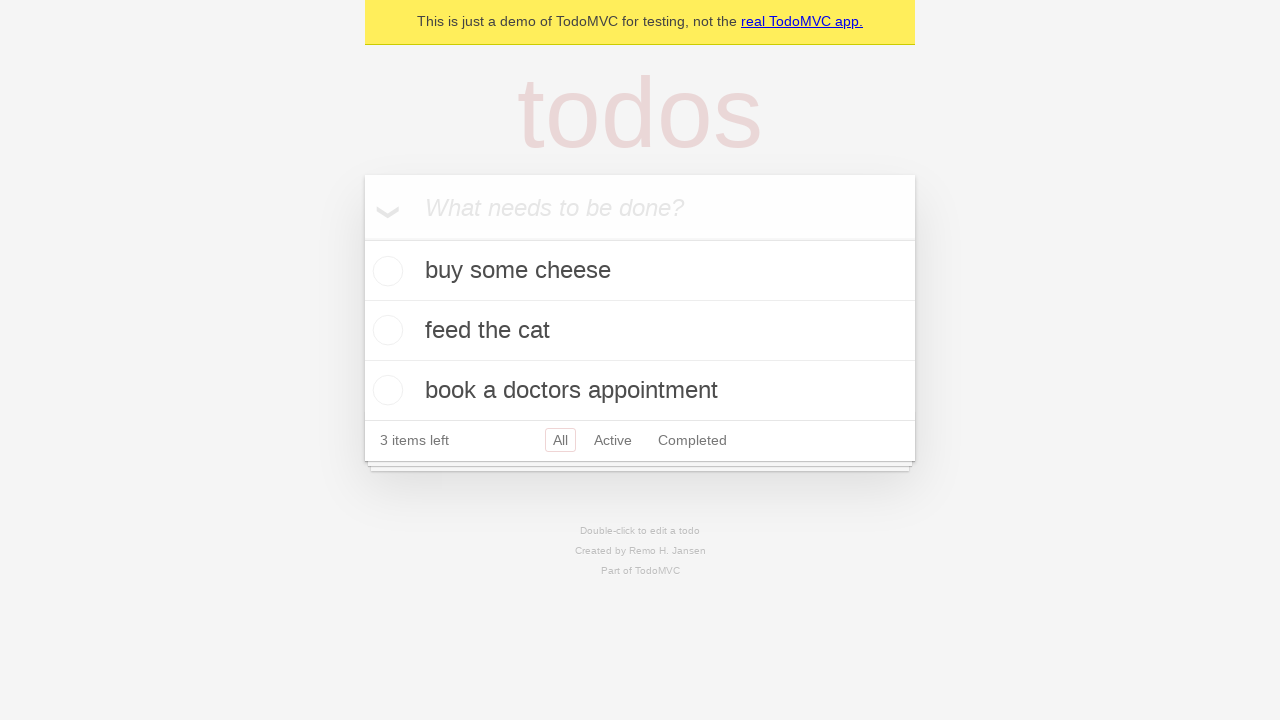

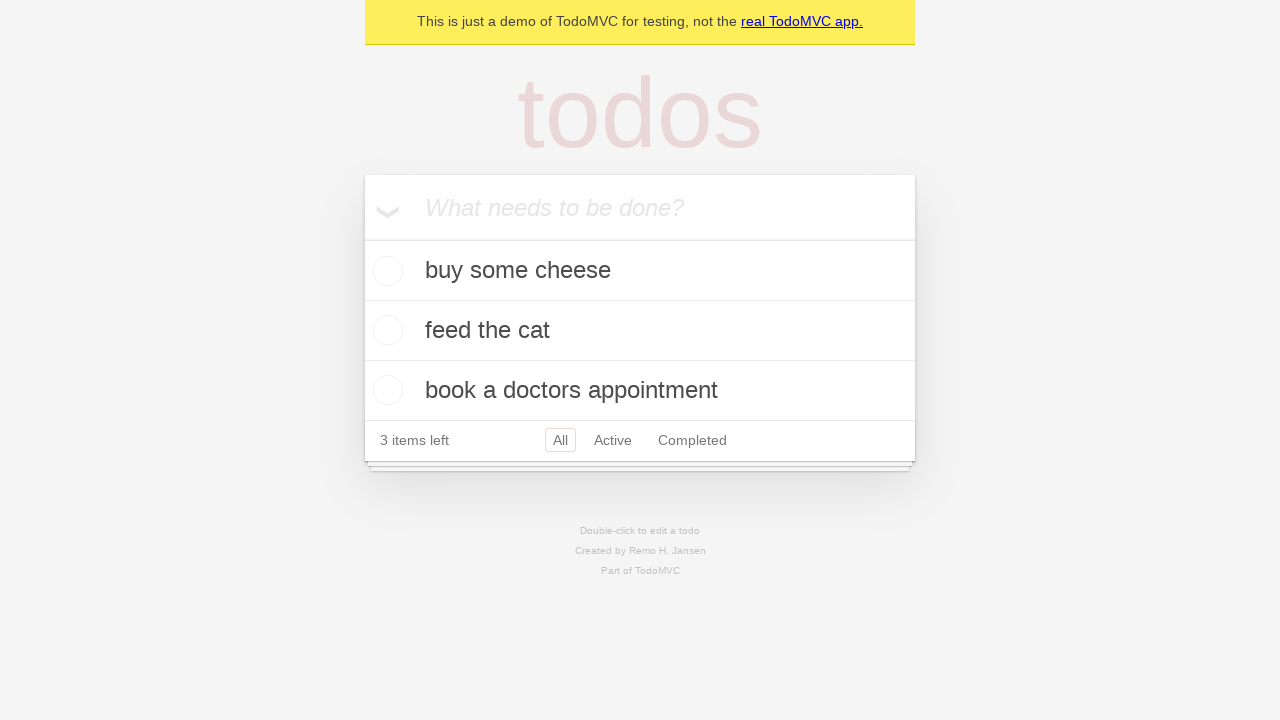